Tests timeout handling by clicking an AJAX button and then clicking the success element with an extended timeout

Starting URL: http://uitestingplayground.com/ajax

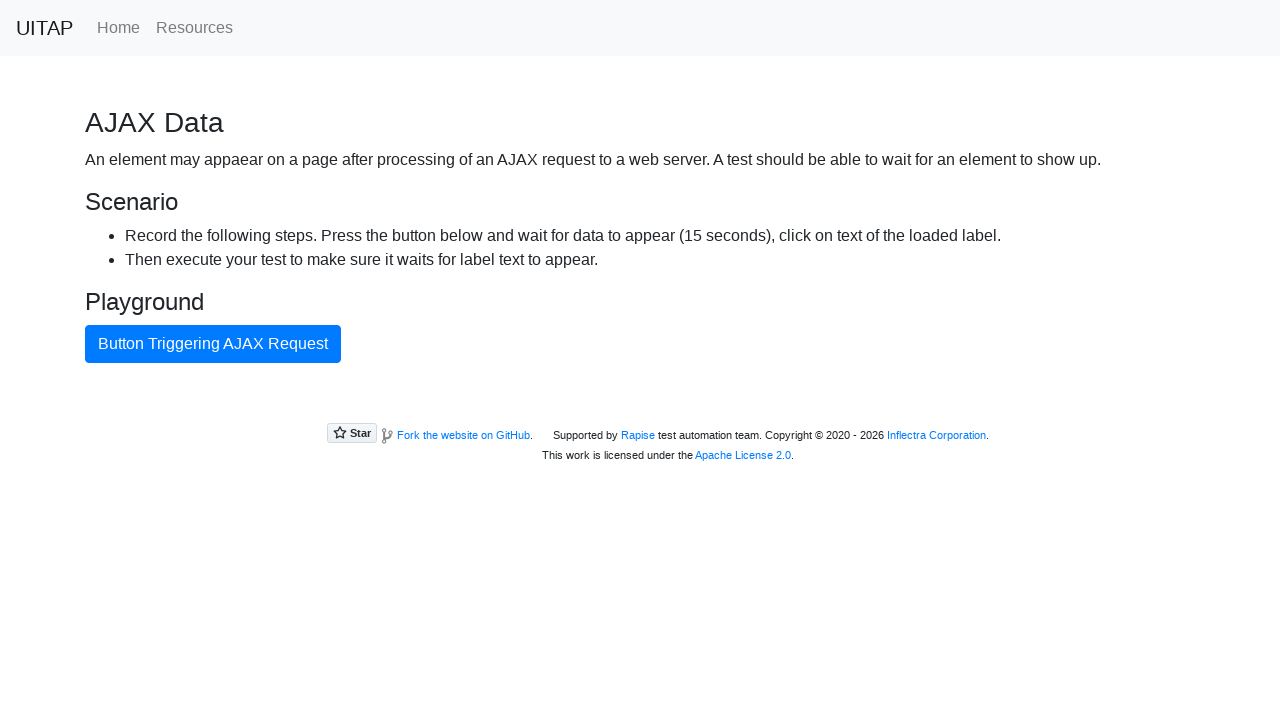

Clicked button triggering AJAX request at (213, 344) on internal:text="Button Triggering AJAX Request"i
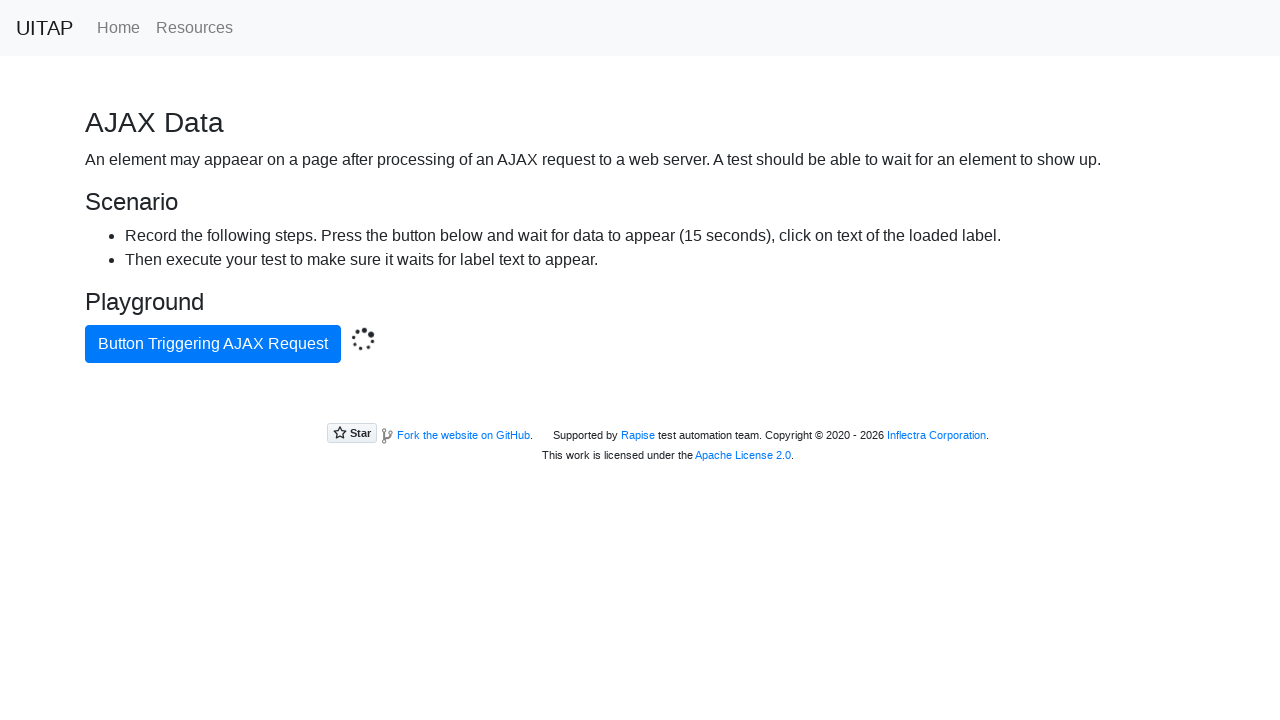

Clicked success element with 15 second timeout at (640, 405) on .bg-success
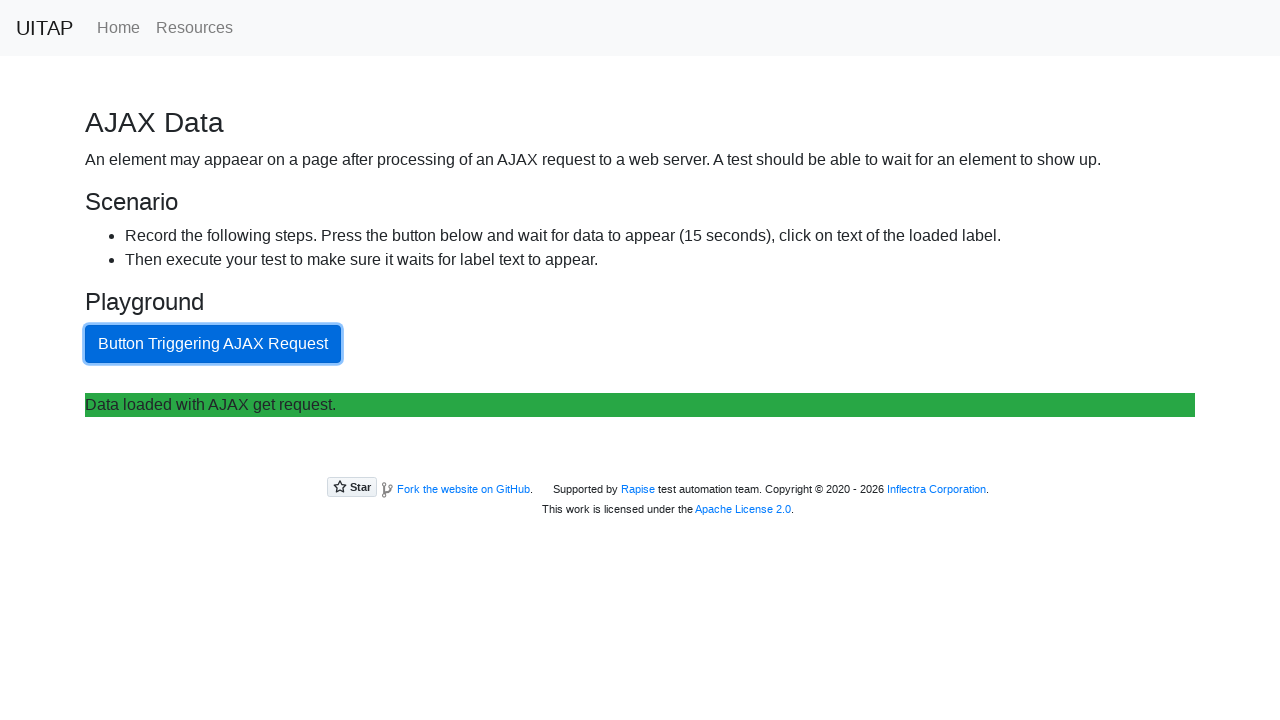

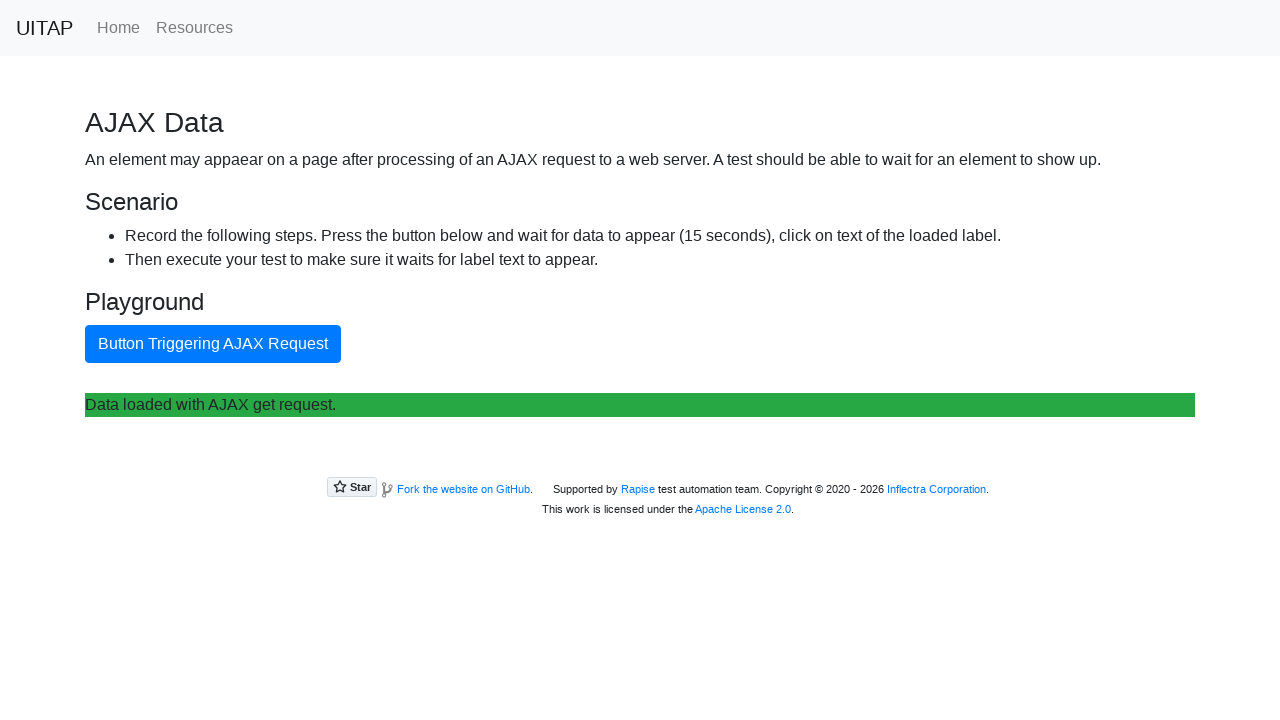